Opens the Set card game website and verifies the page loads correctly by checking the page title

Starting URL: http://smart-games.org/en/set/start

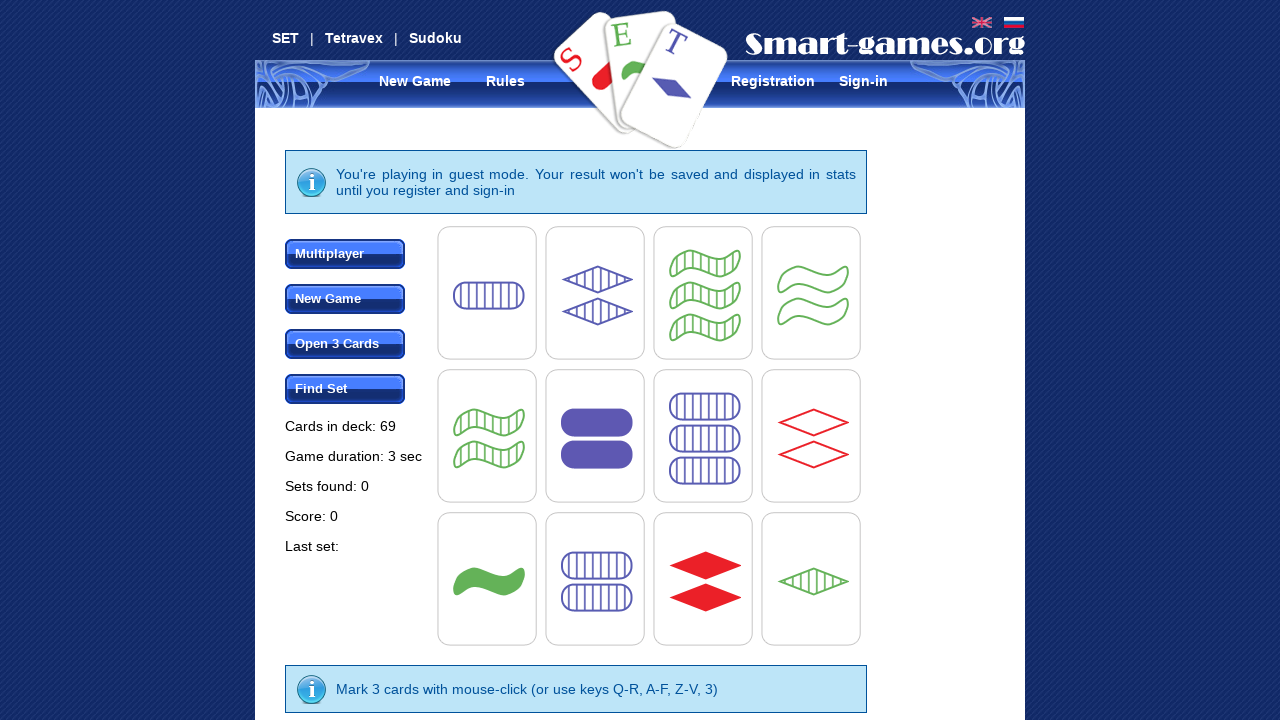

Navigated to Set card game website
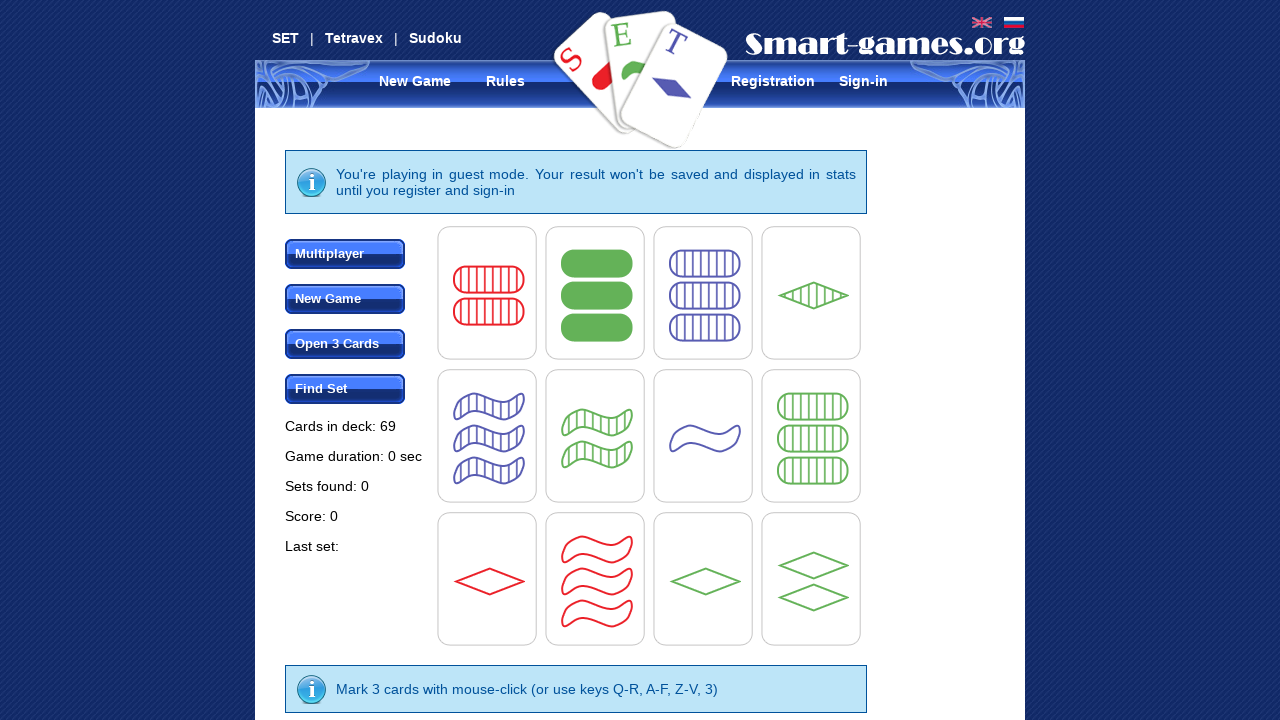

Page title confirmed as 'Set - online card game' - game loaded successfully
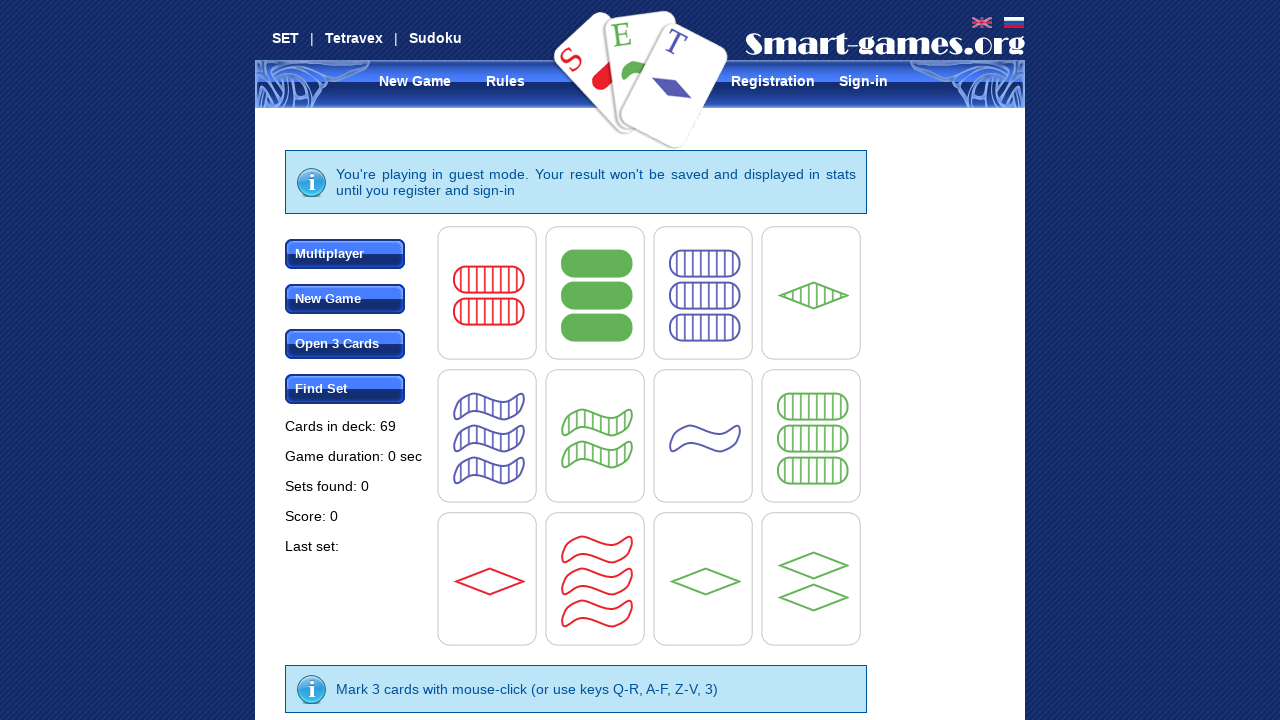

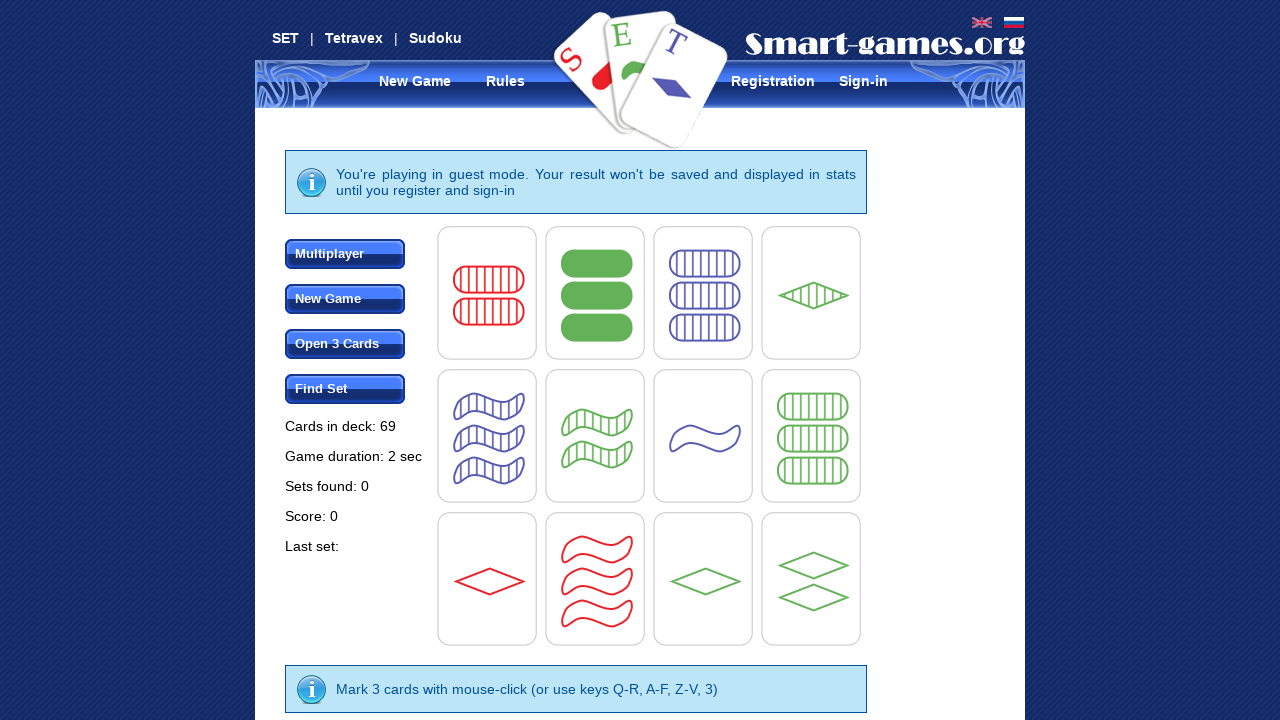